Tests hover functionality by hovering over three images and verifying that corresponding user names are displayed for each image

Starting URL: https://practice.cydeo.com/hovers

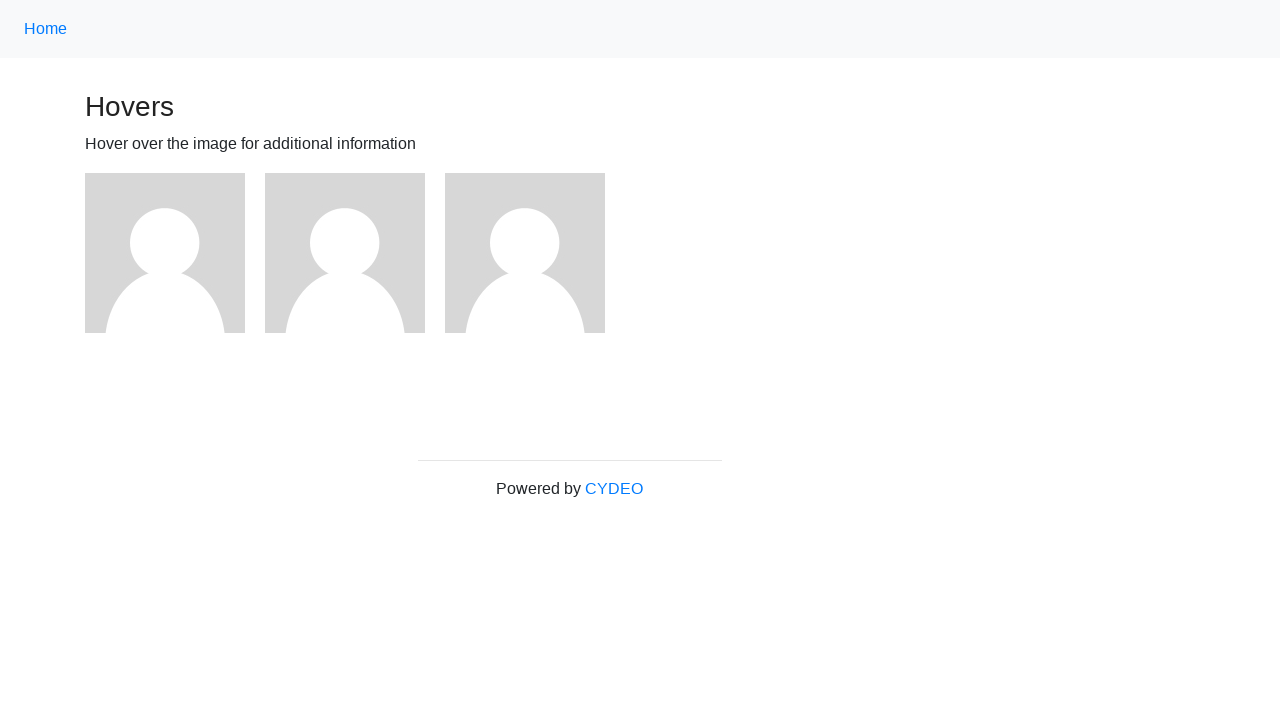

Navigated to https://practice.cydeo.com/hovers
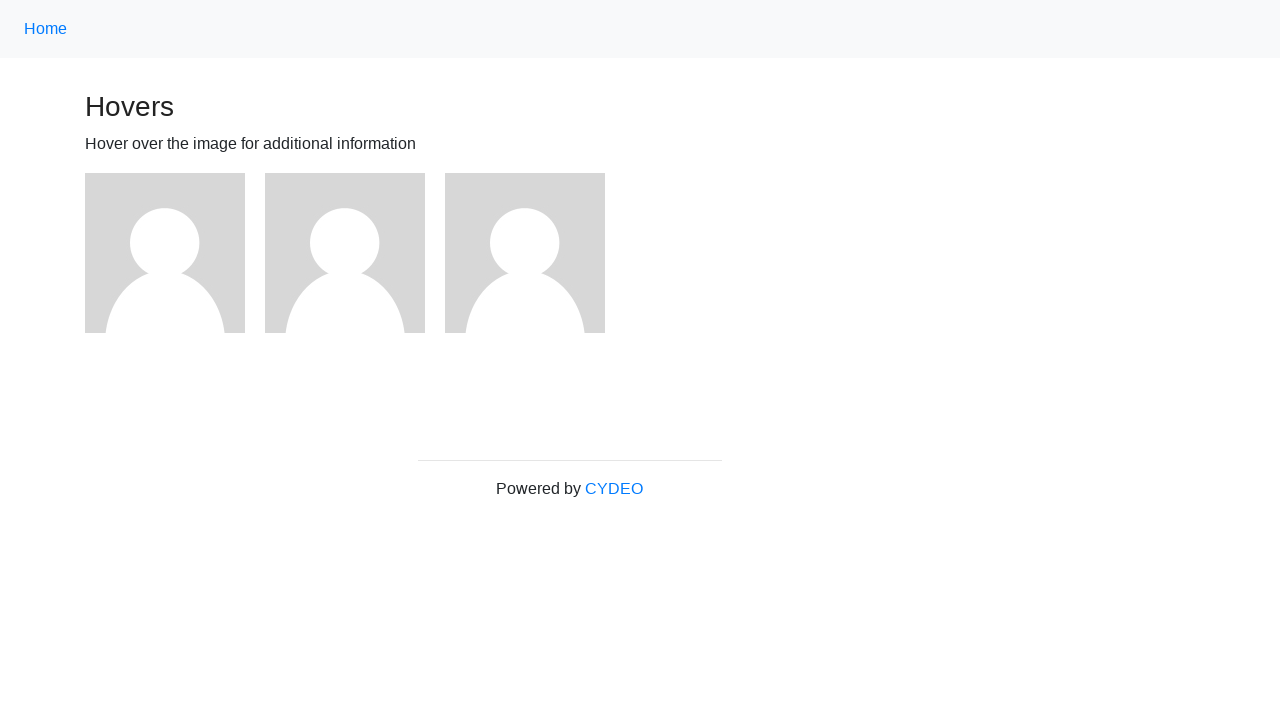

Hovered over first image at (165, 253) on (//img)[1]
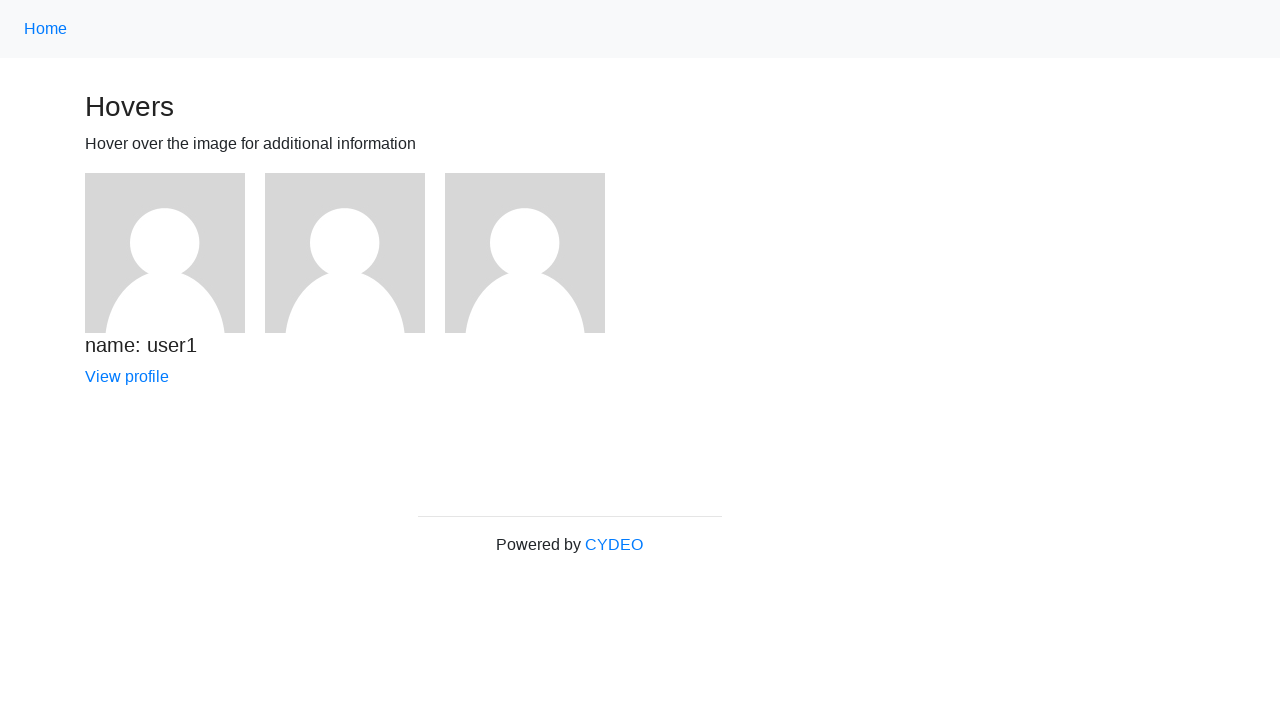

Verified that 'name: user1' message is displayed
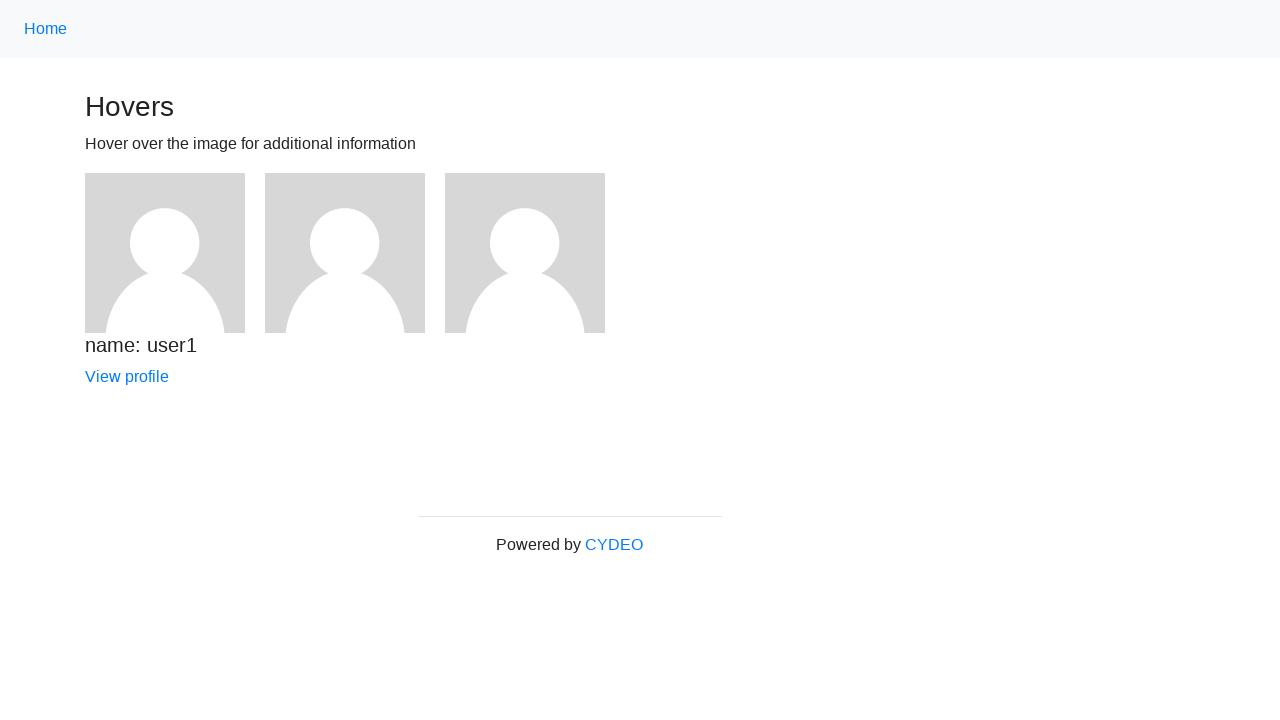

Hovered over second image at (345, 253) on (//img)[2]
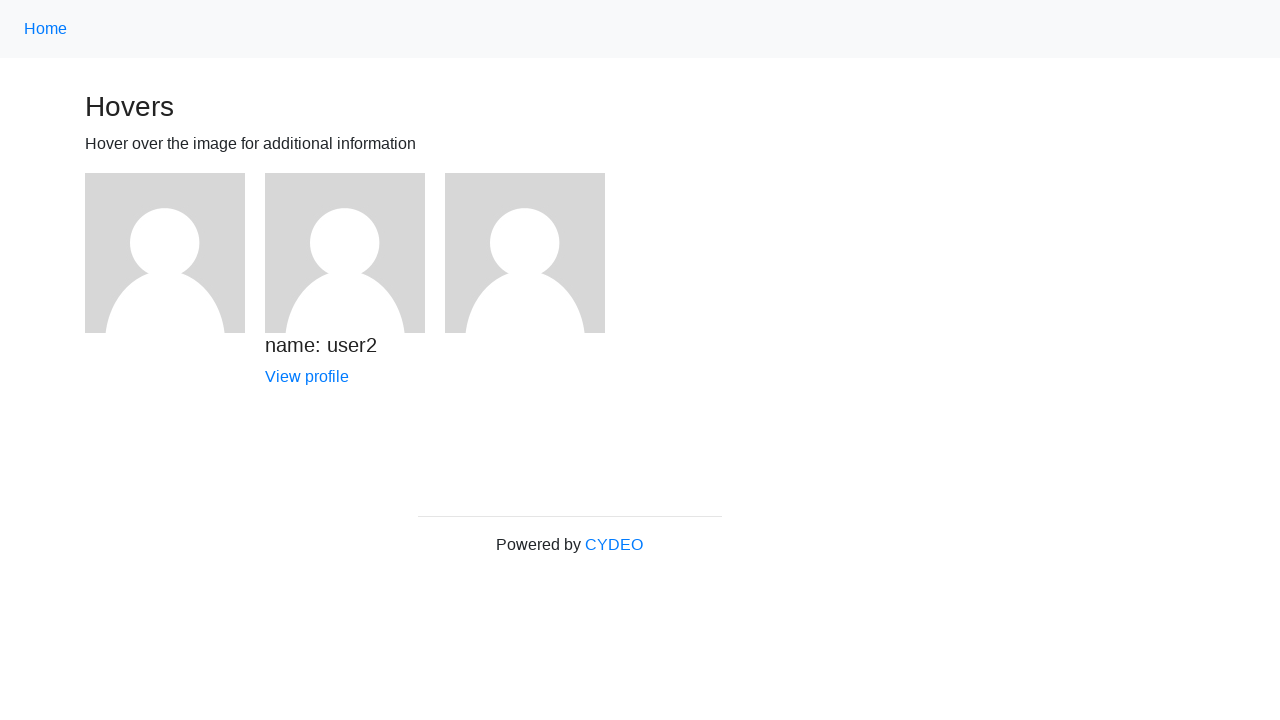

Verified that 'name: user2' message is displayed
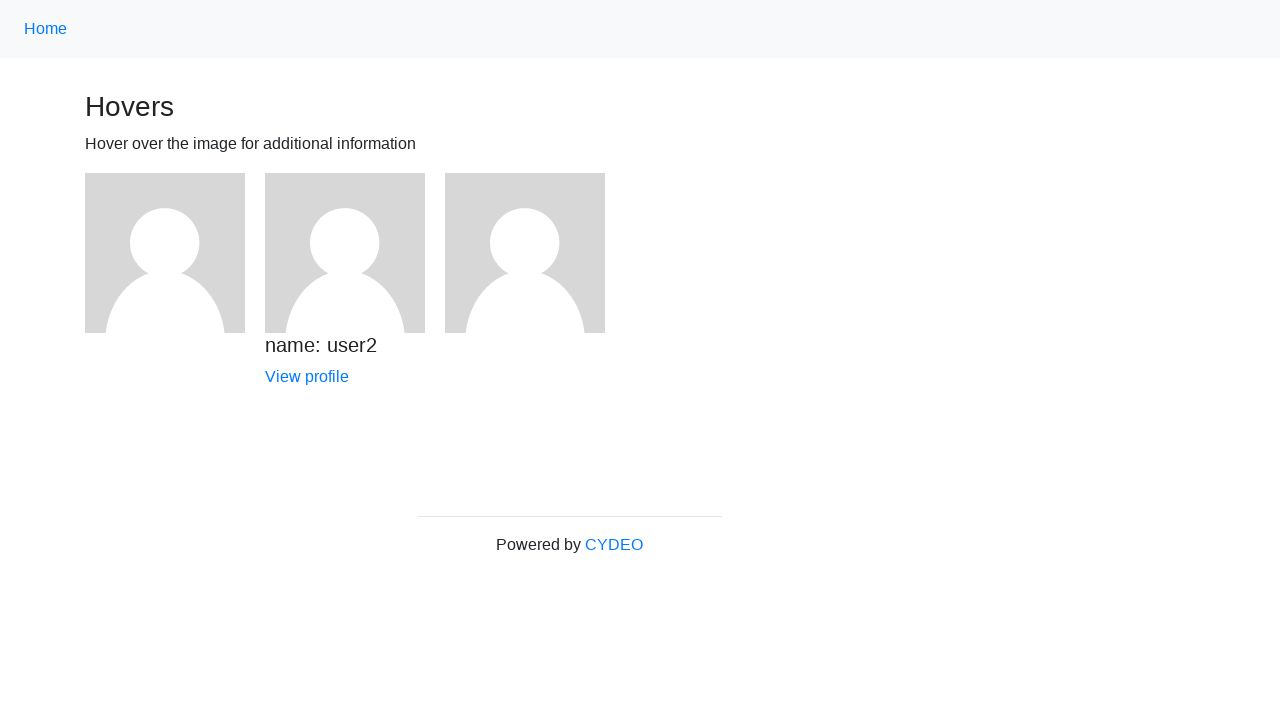

Hovered over third image at (525, 253) on (//img)[3]
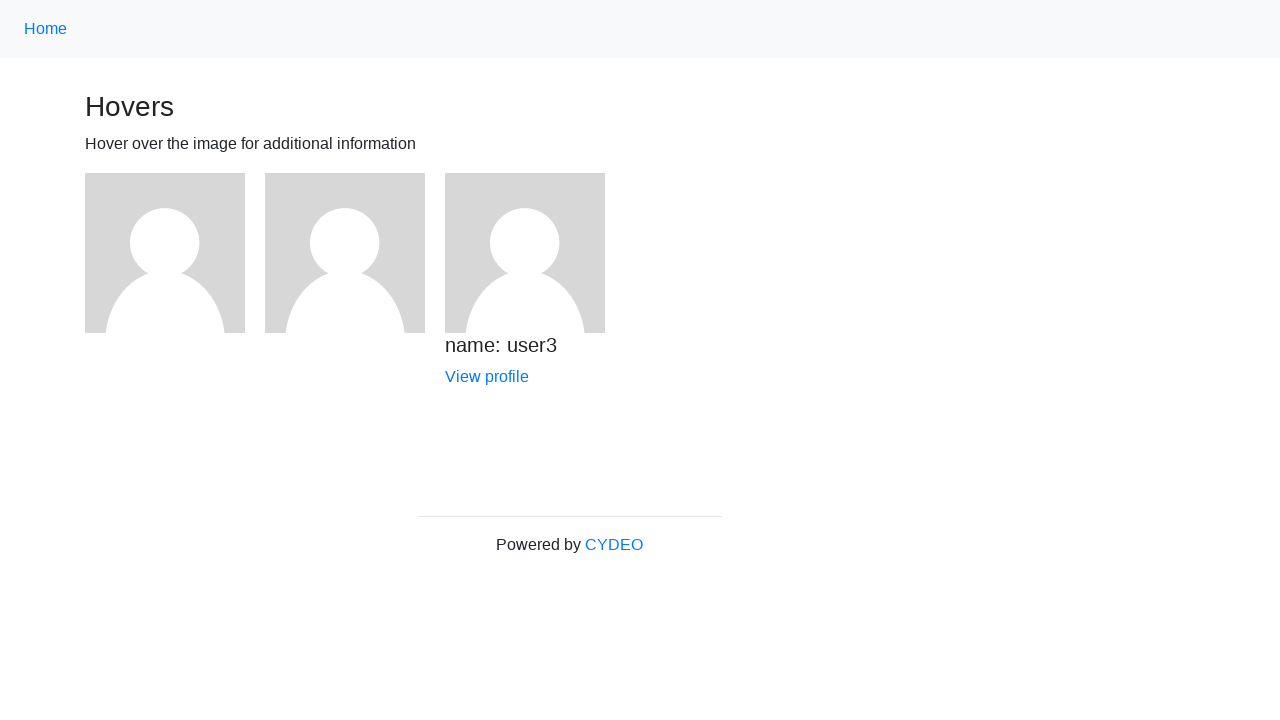

Verified that 'name: user3' message is displayed
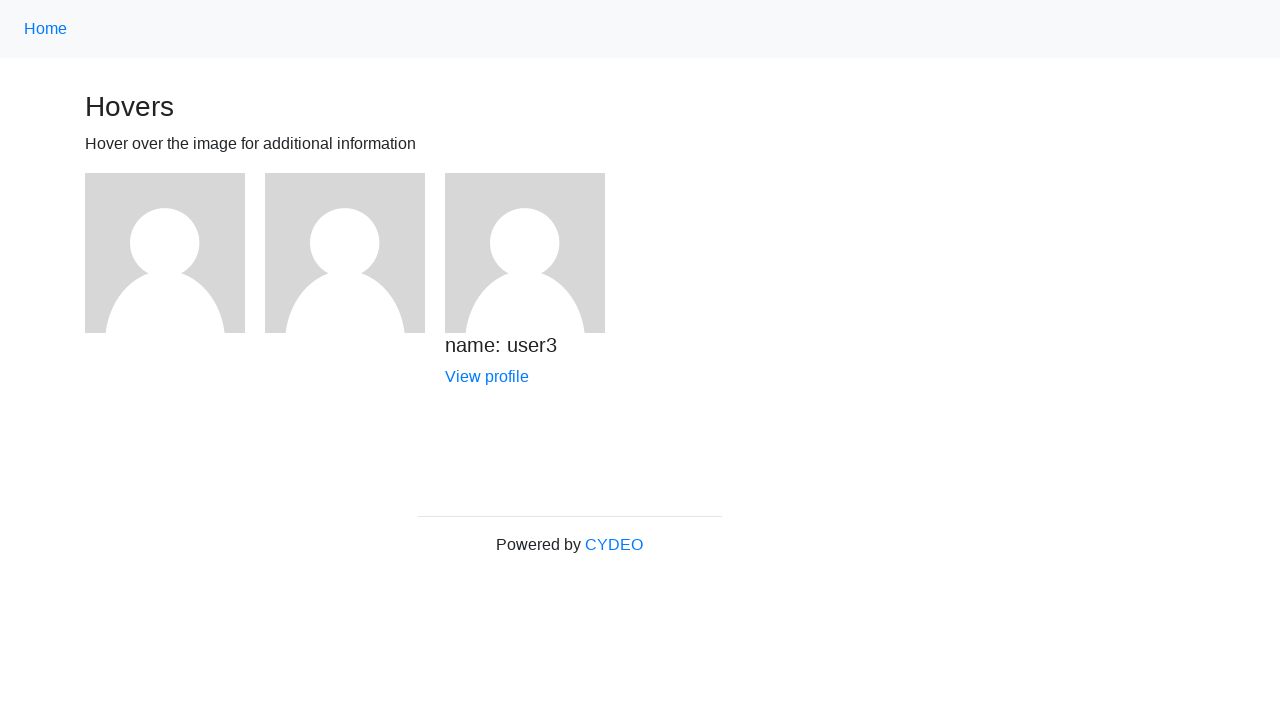

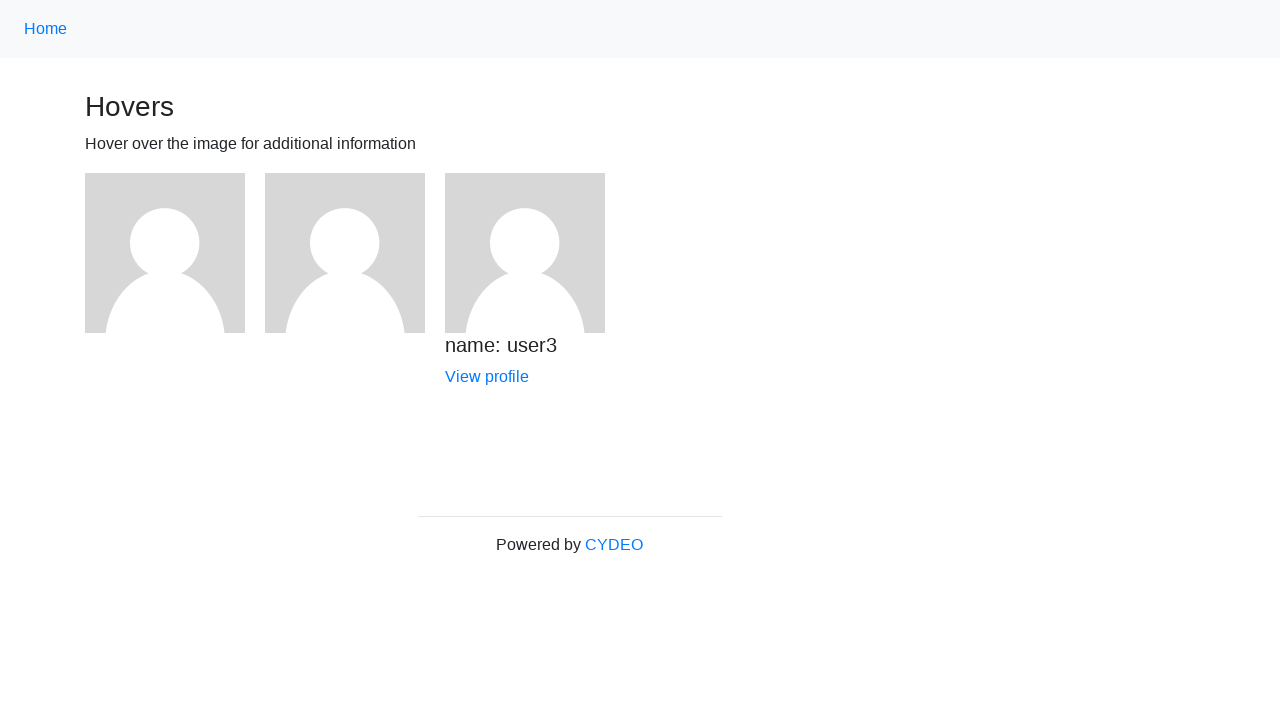